Navigates to nuget.org and types text using keyboard input actions

Starting URL: https://nuget.org

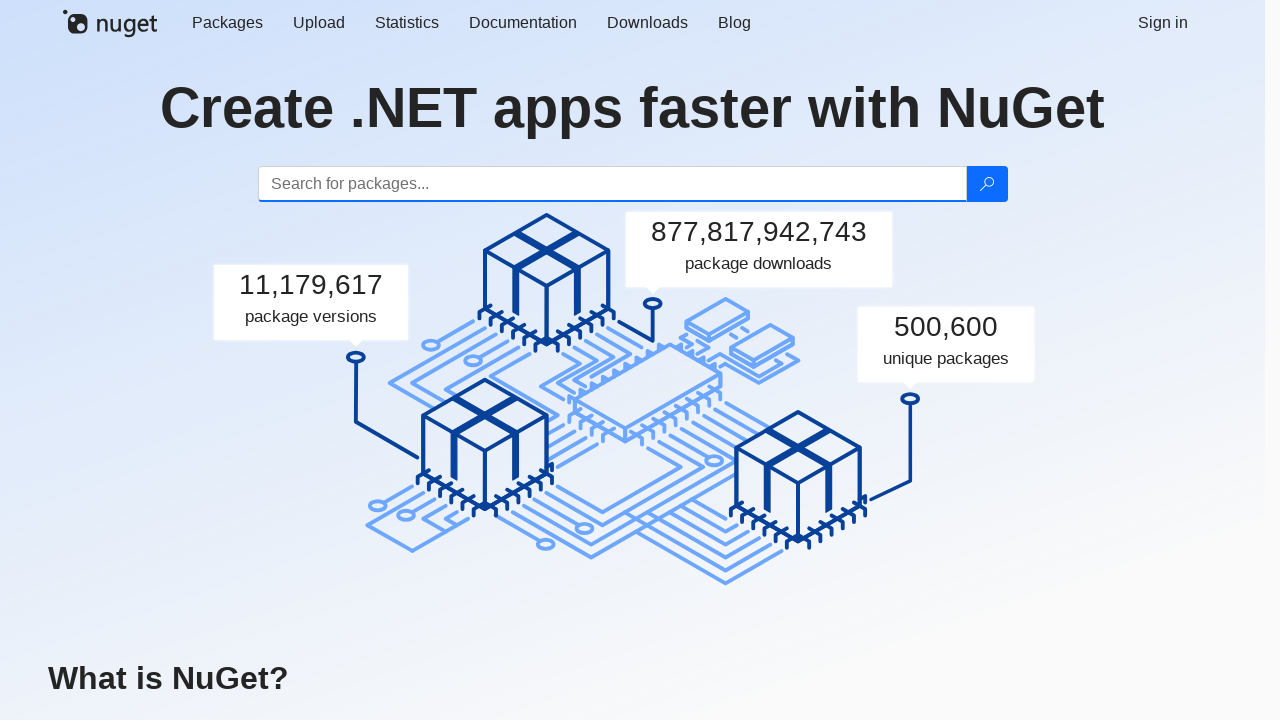

Navigated to nuget.org and waited for page to load (domcontentloaded)
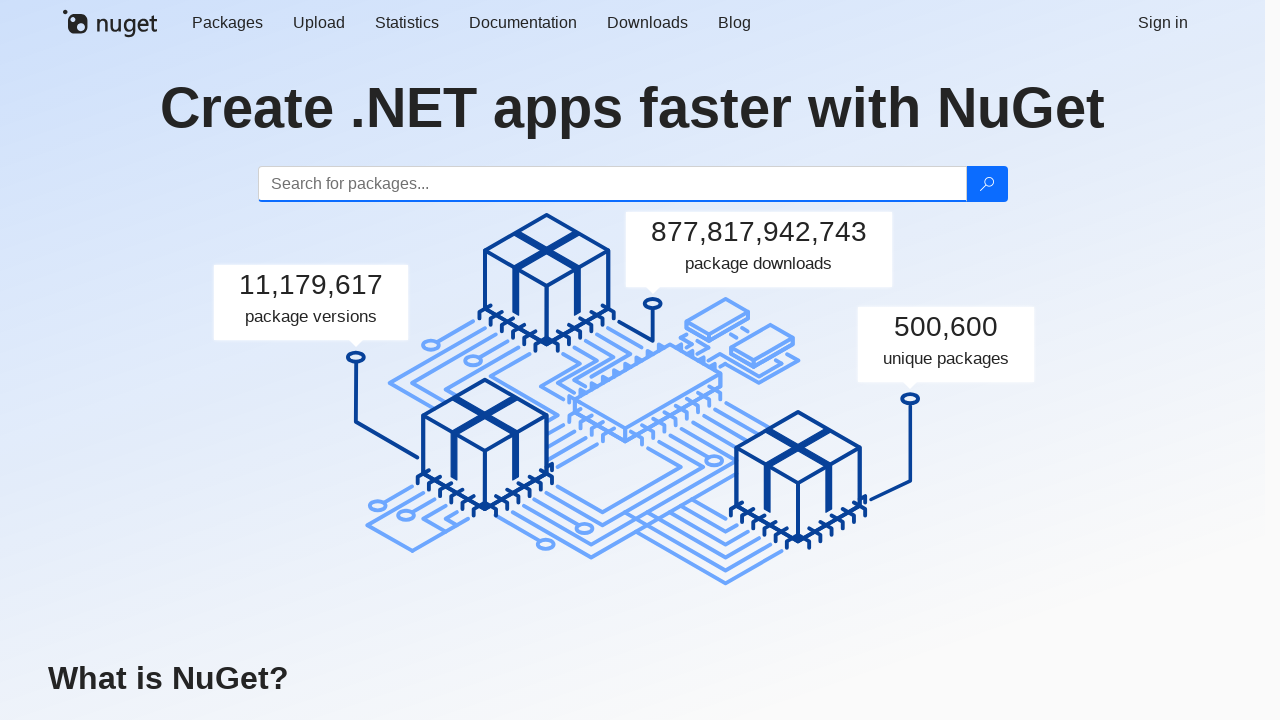

Typed 'abcHi,World!' using keyboard input actions
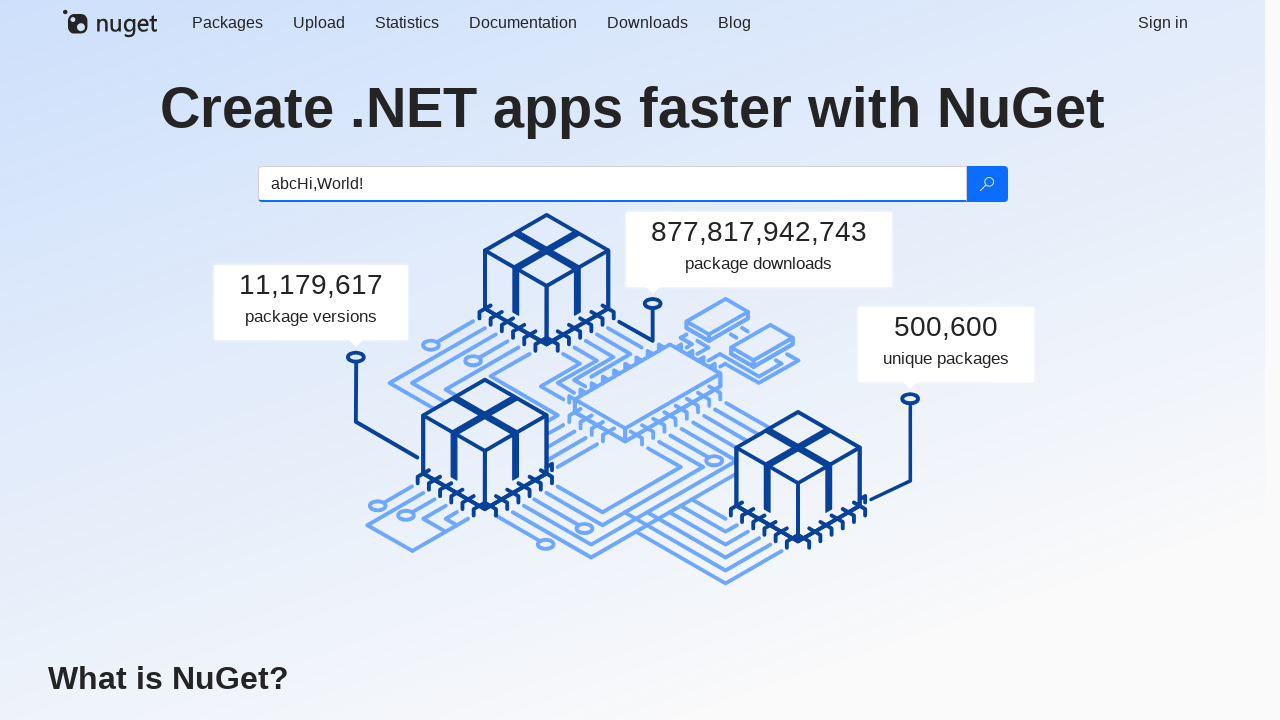

Waited 1 second
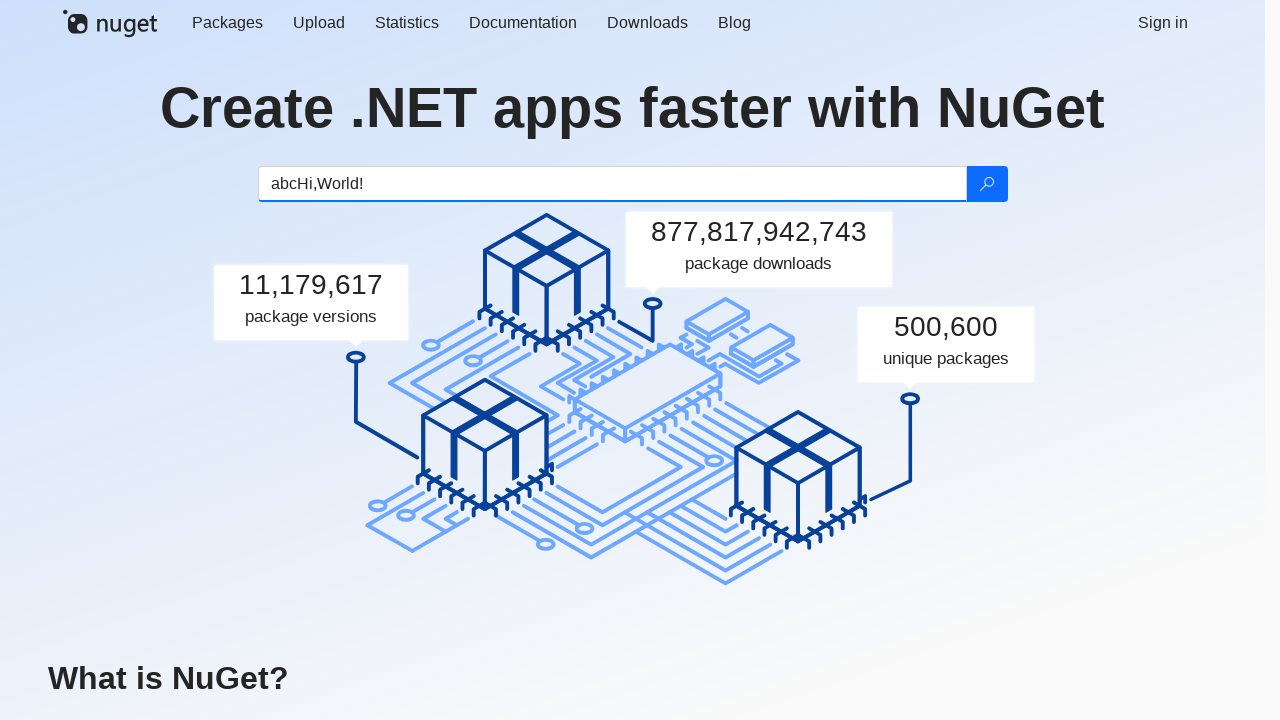

Typed 'qwe' using keyboard input actions
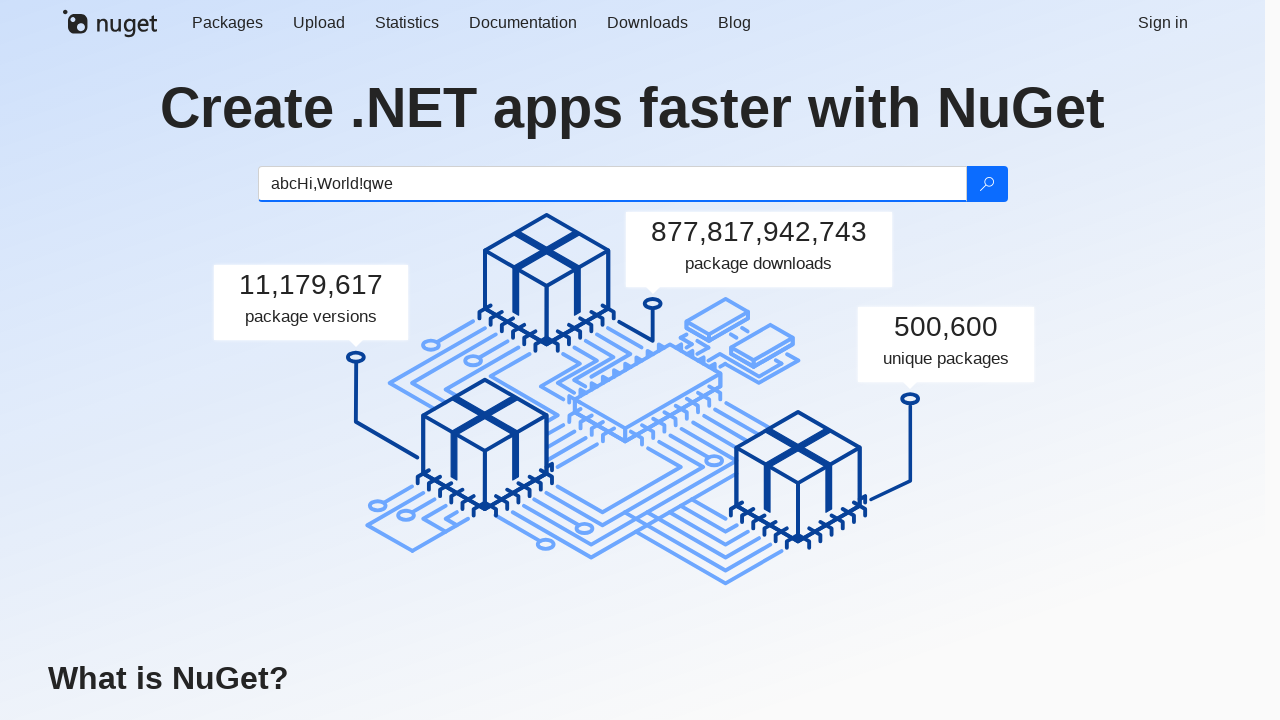

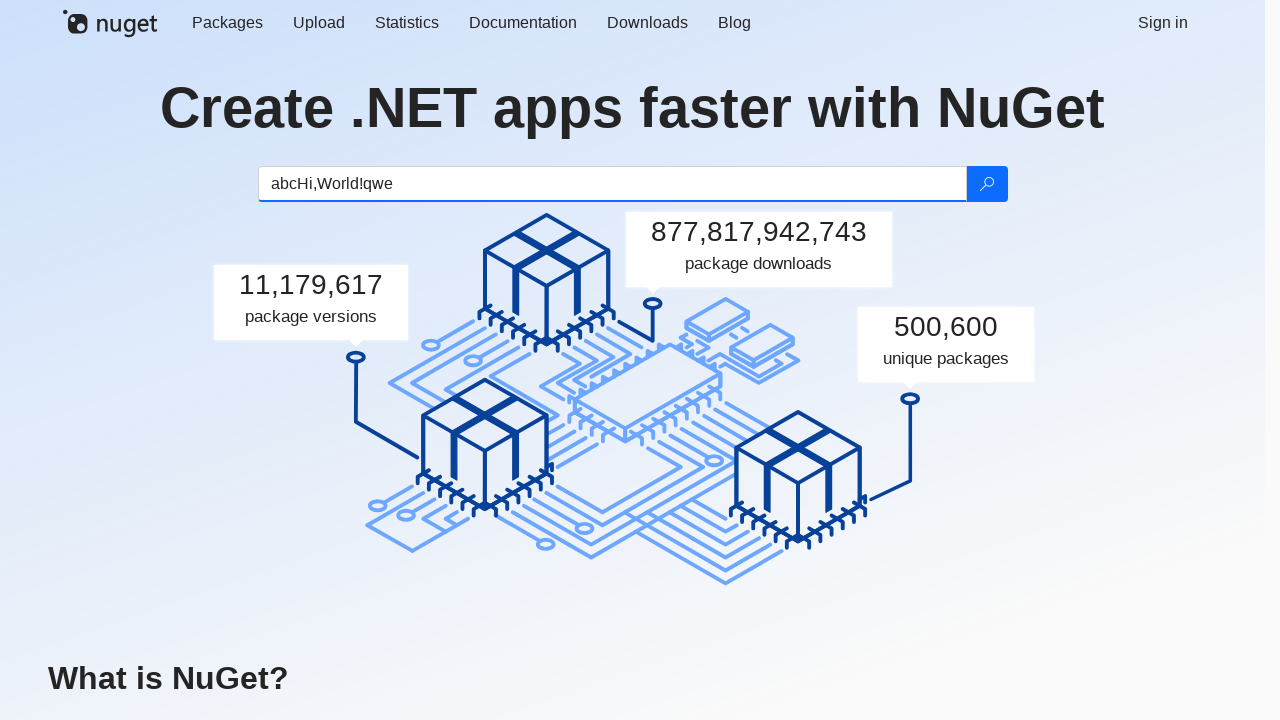